Navigates to Pimcore Demo site and hovers over navigation menu items to test hover interactions

Starting URL: https://demo.pimcore.com

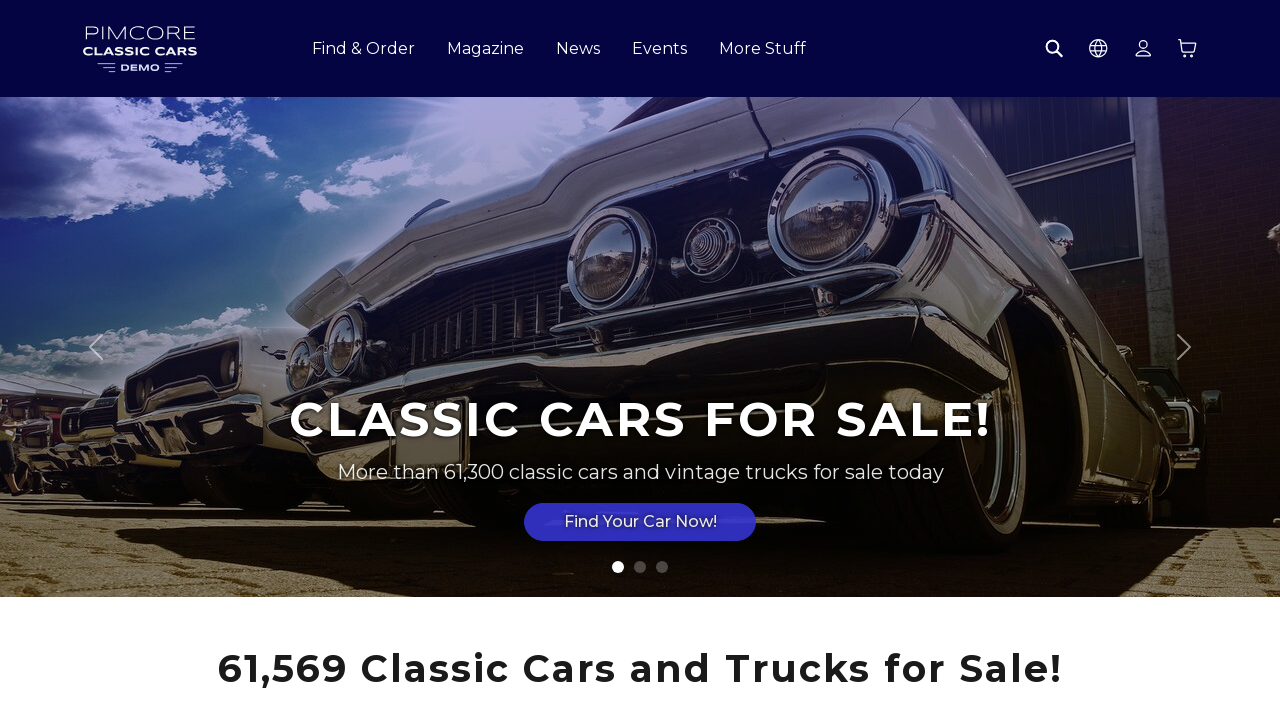

Waited for page to load with networkidle state
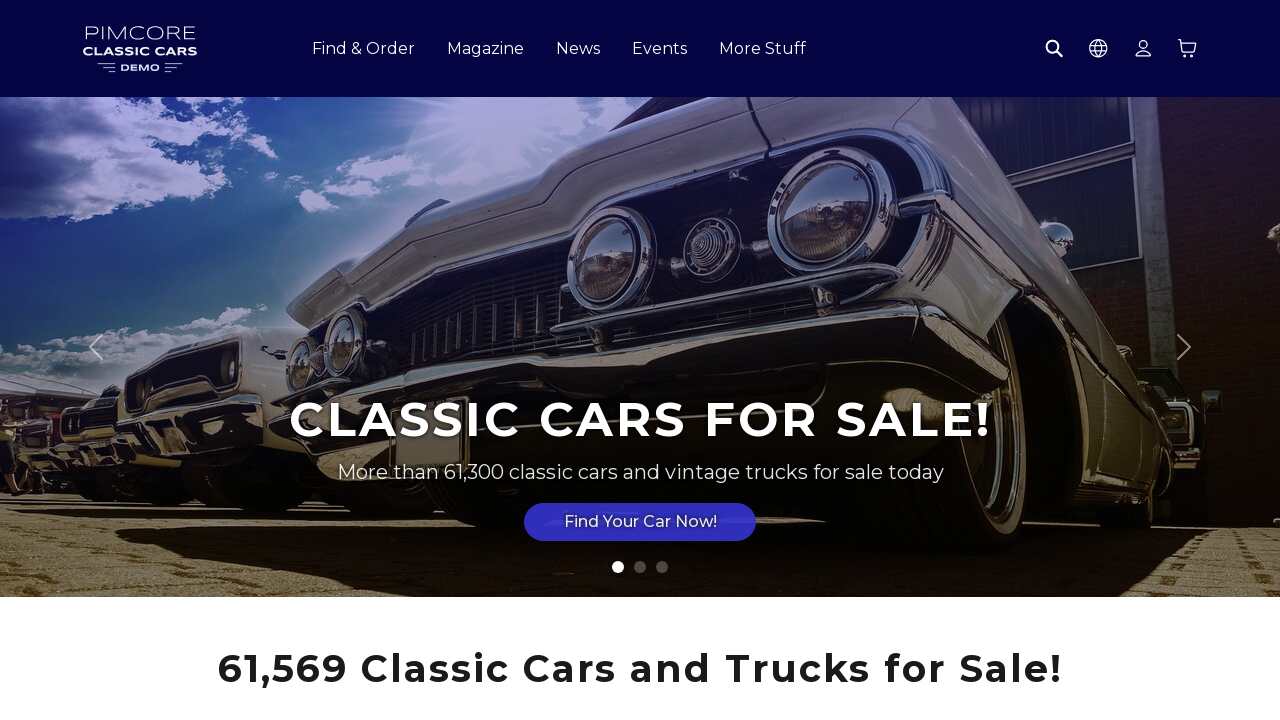

Located navigation bar element
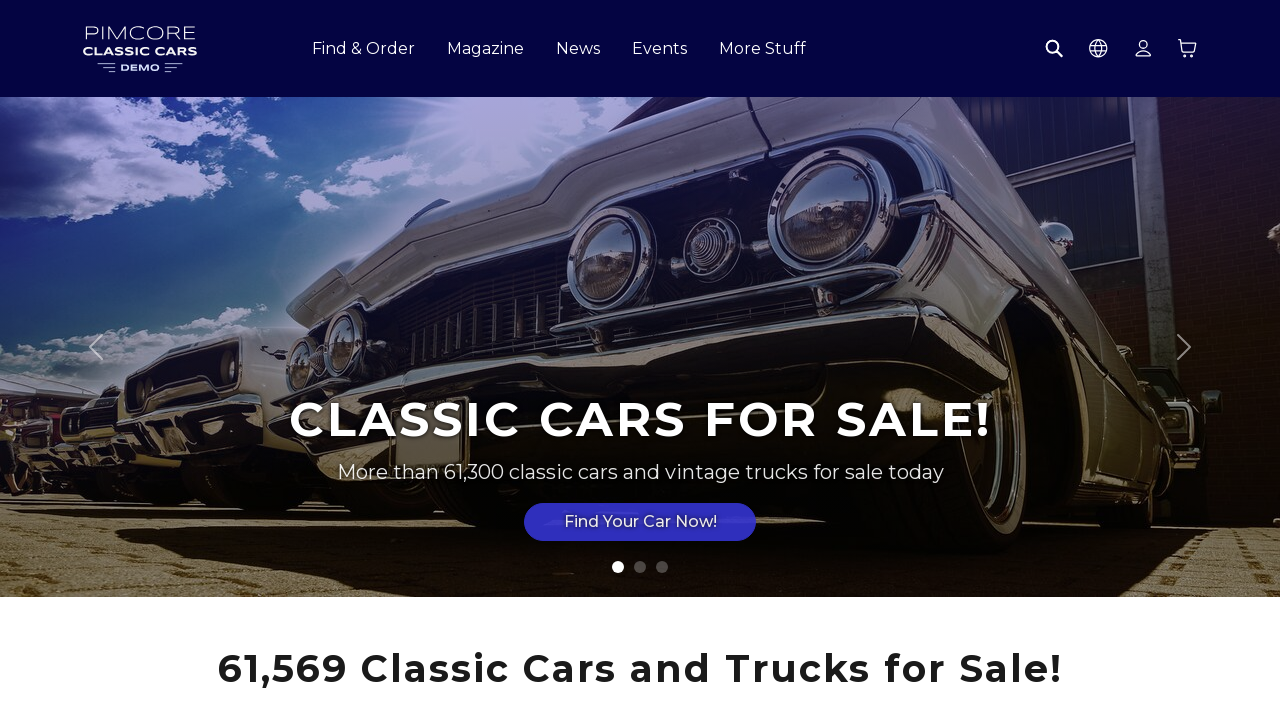

Found all navigation items in navbar
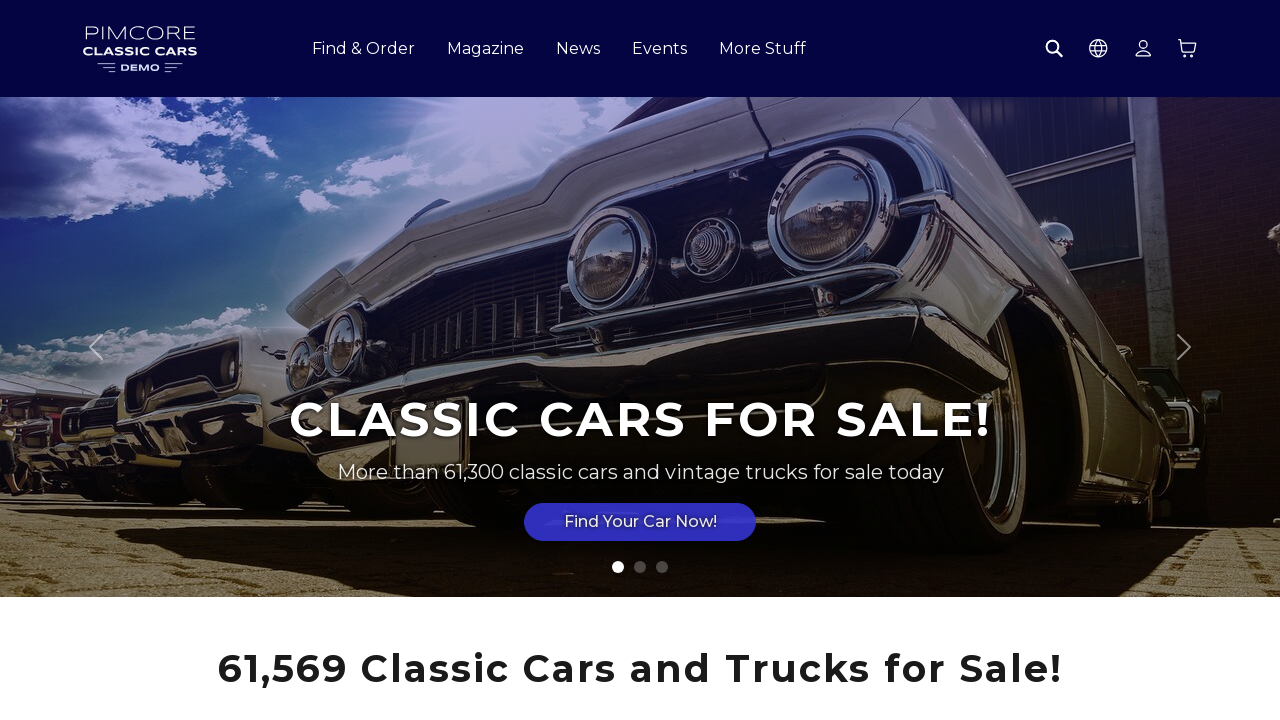

Hovered over navigation menu item at (364, 48) on .navbar-nav li >> nth=0
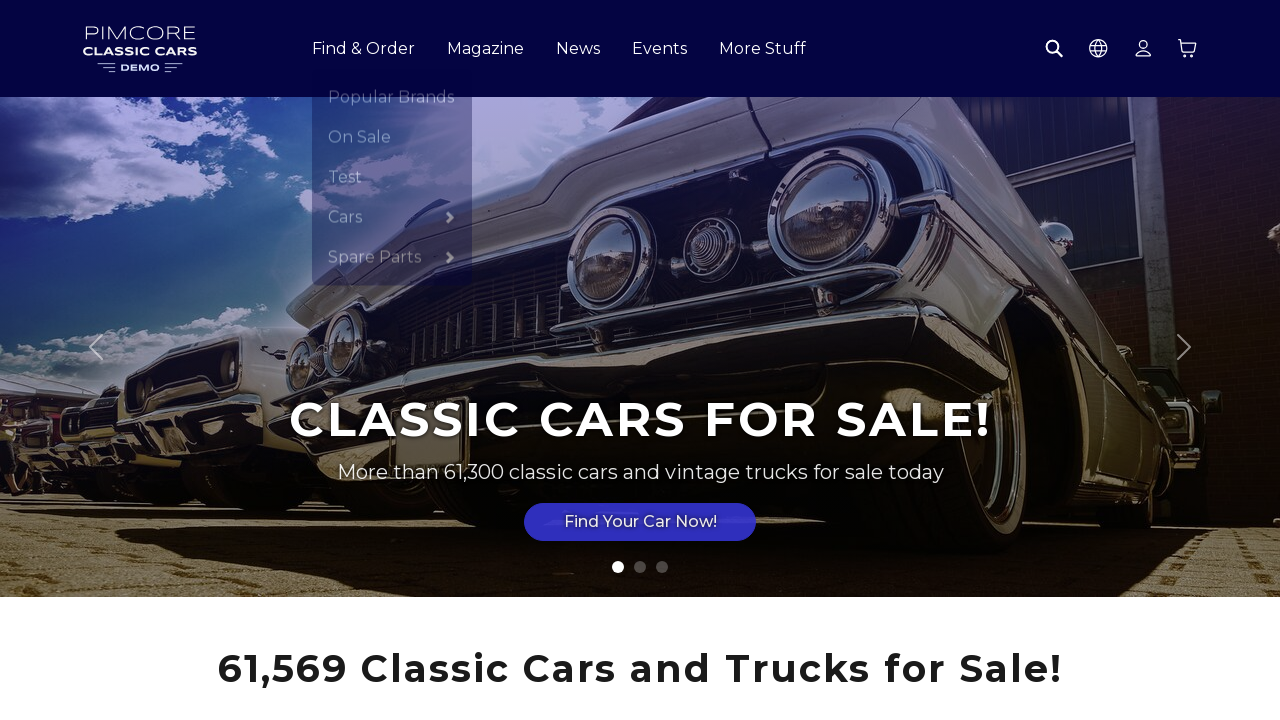

Waited 1 second after hover interaction
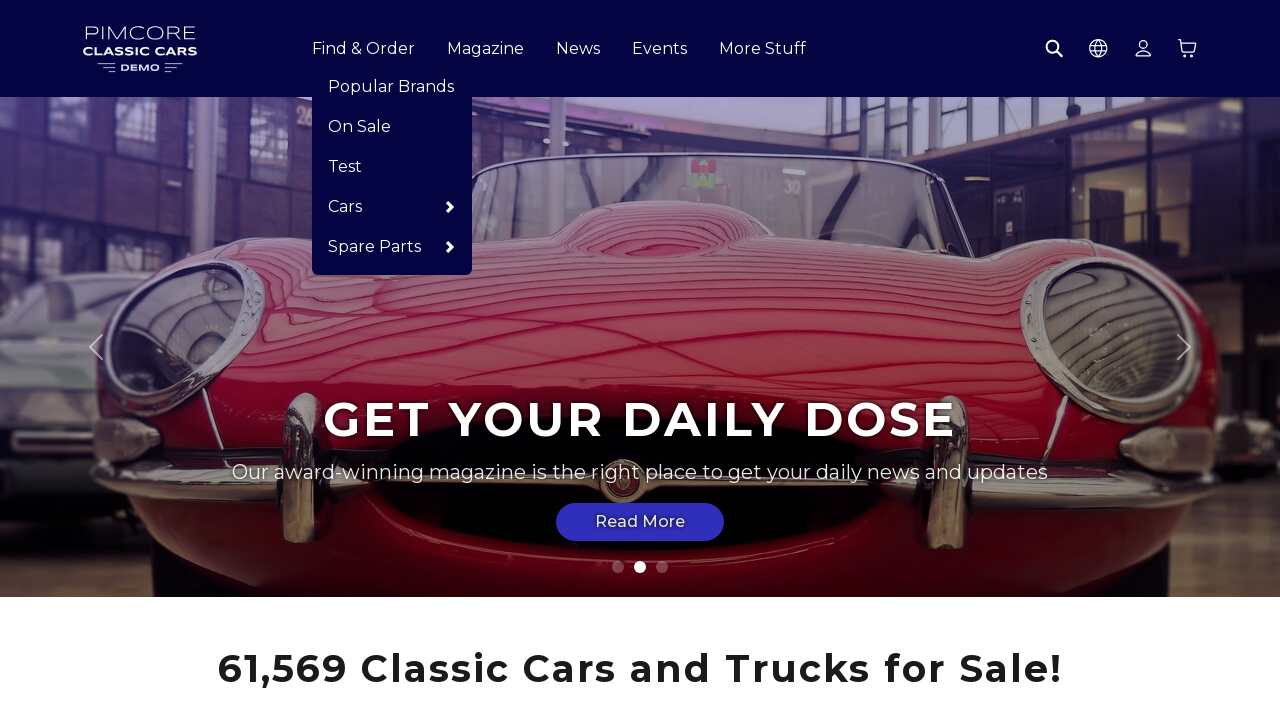

Hovered over navigation menu item at (392, 87) on .navbar-nav li >> nth=1
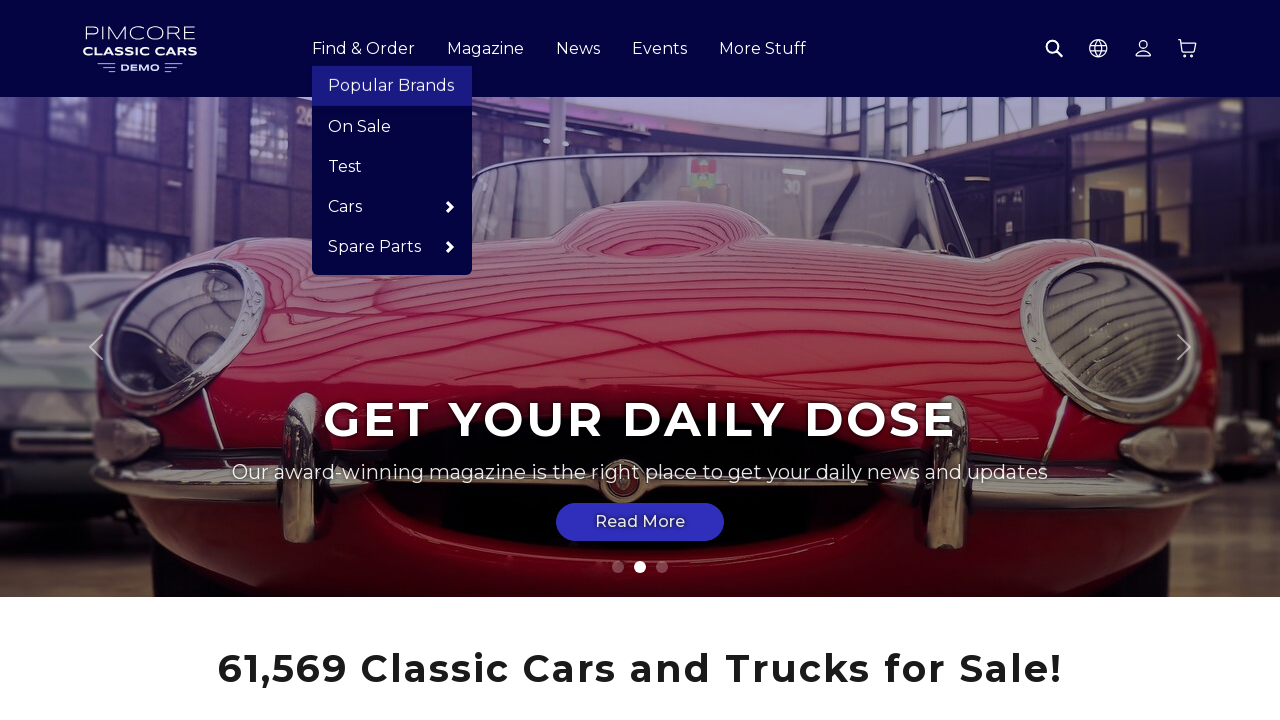

Waited 1 second after hover interaction
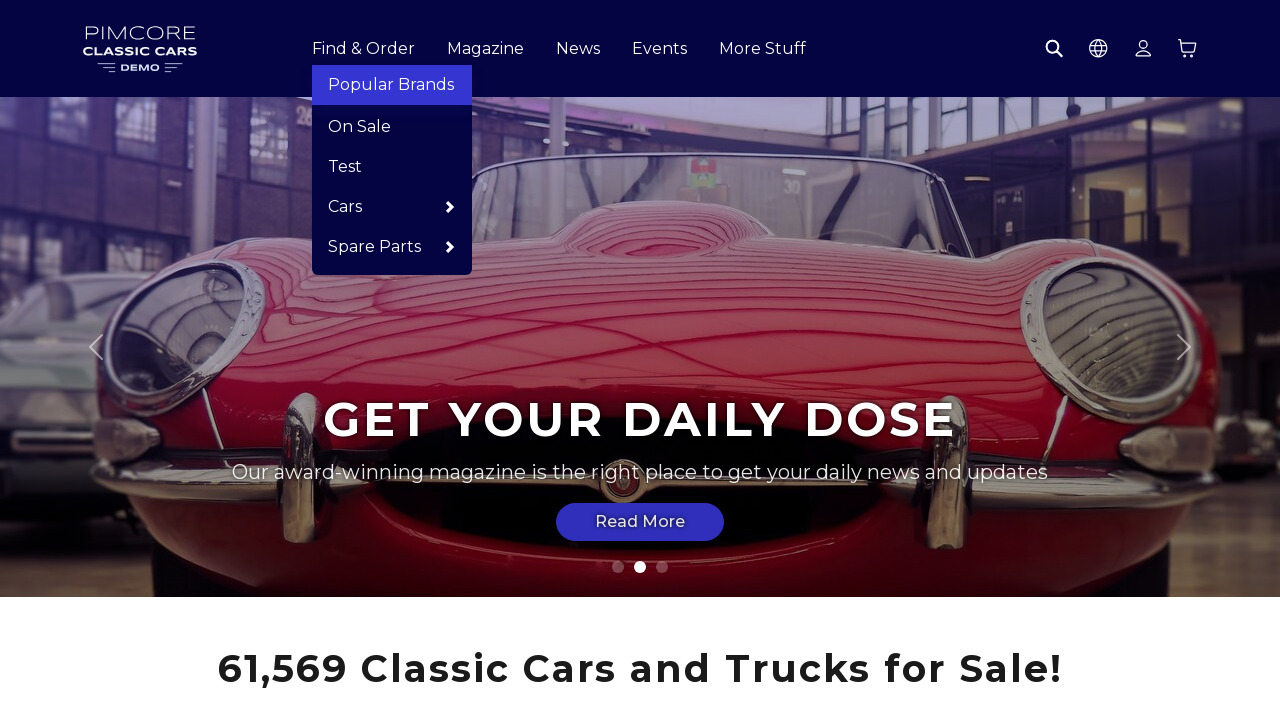

Hovered over navigation menu item at (392, 127) on .navbar-nav li >> nth=2
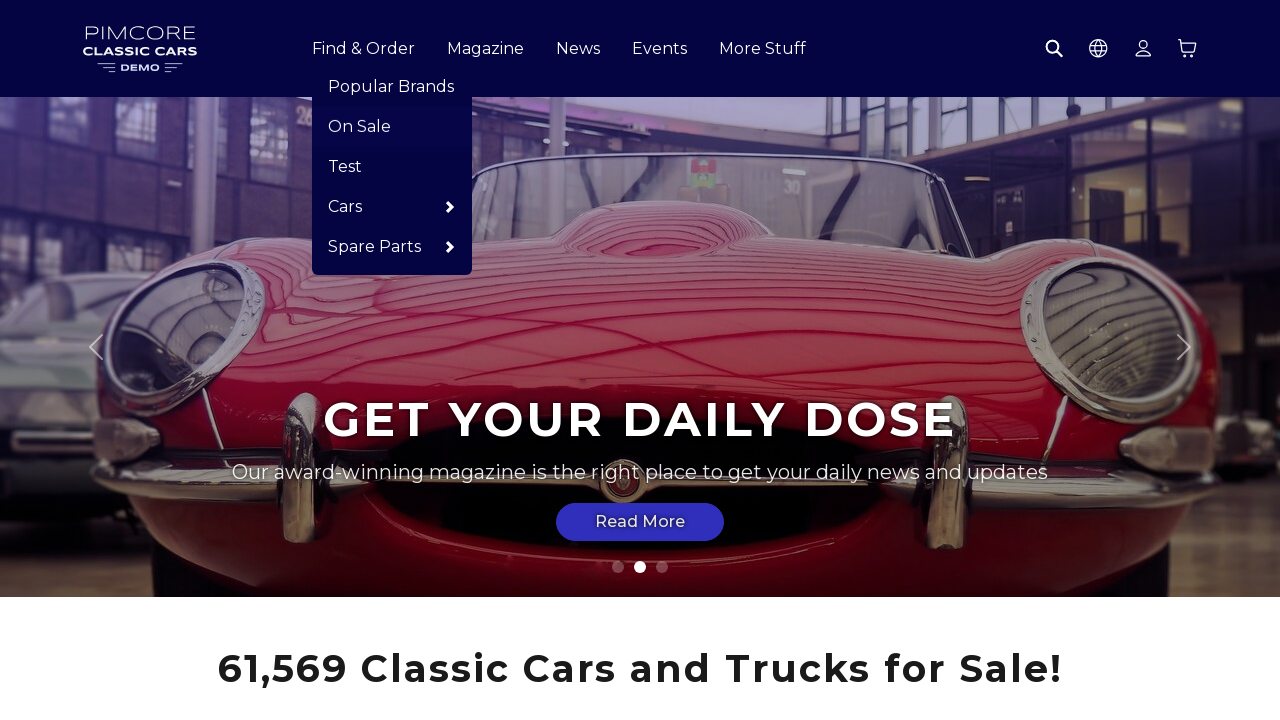

Waited 1 second after hover interaction
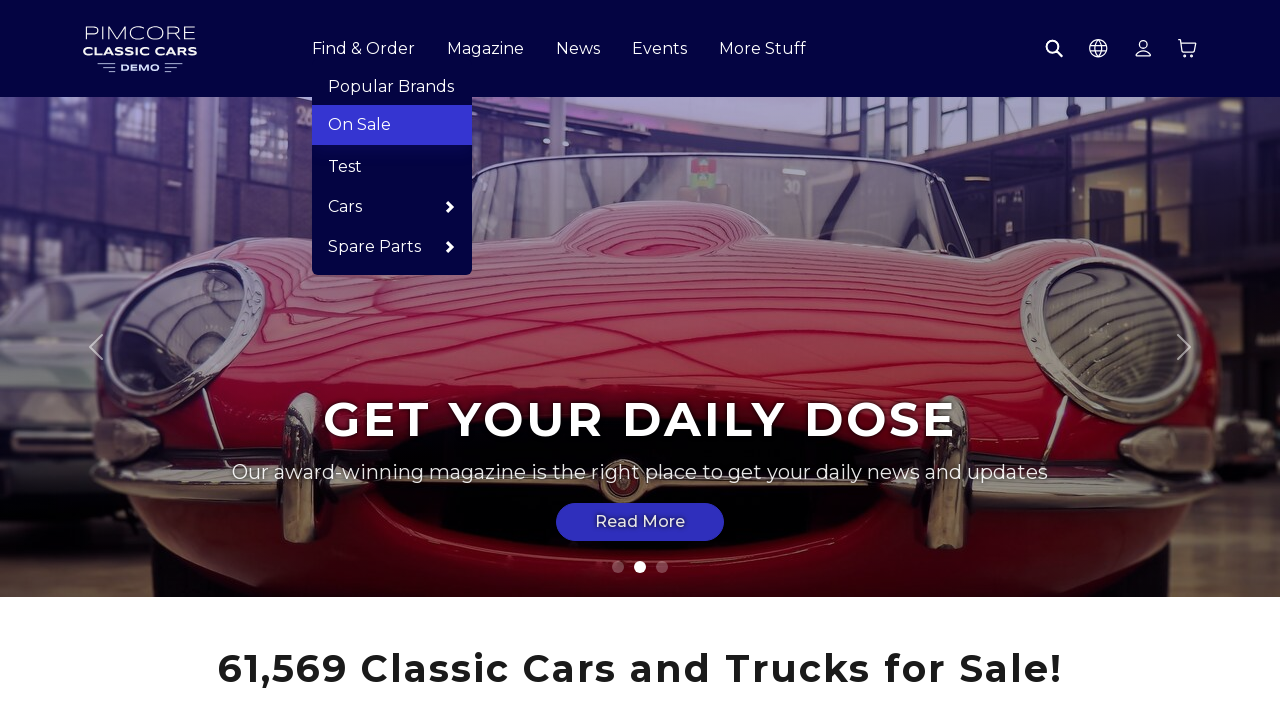

Hovered over navigation menu item at (392, 167) on .navbar-nav li >> nth=3
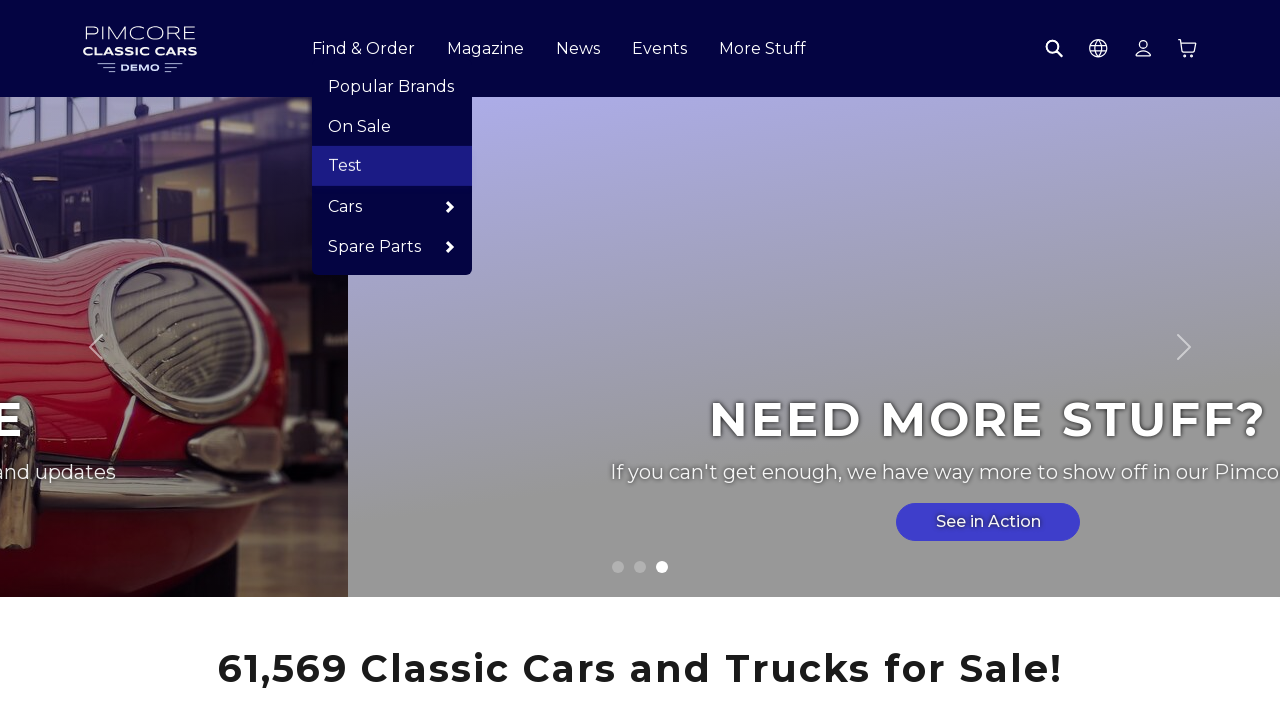

Waited 1 second after hover interaction
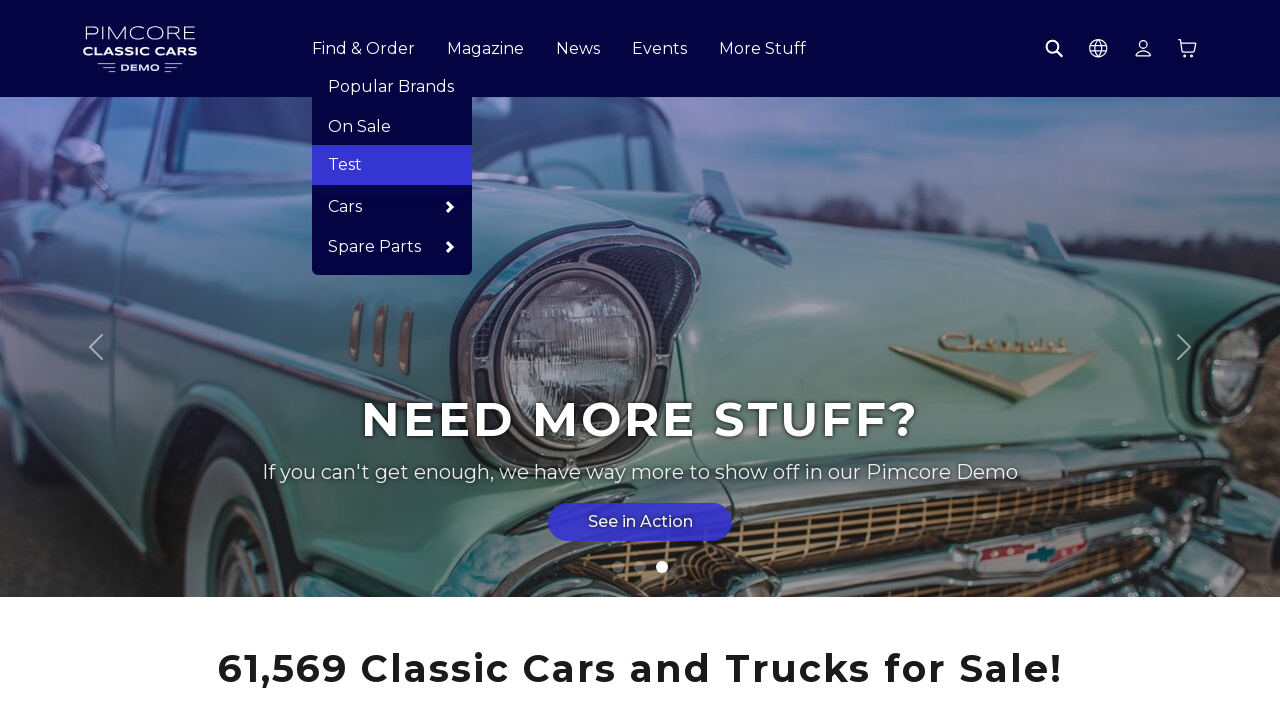

Hovered over navigation menu item at (392, 207) on .navbar-nav li >> nth=4
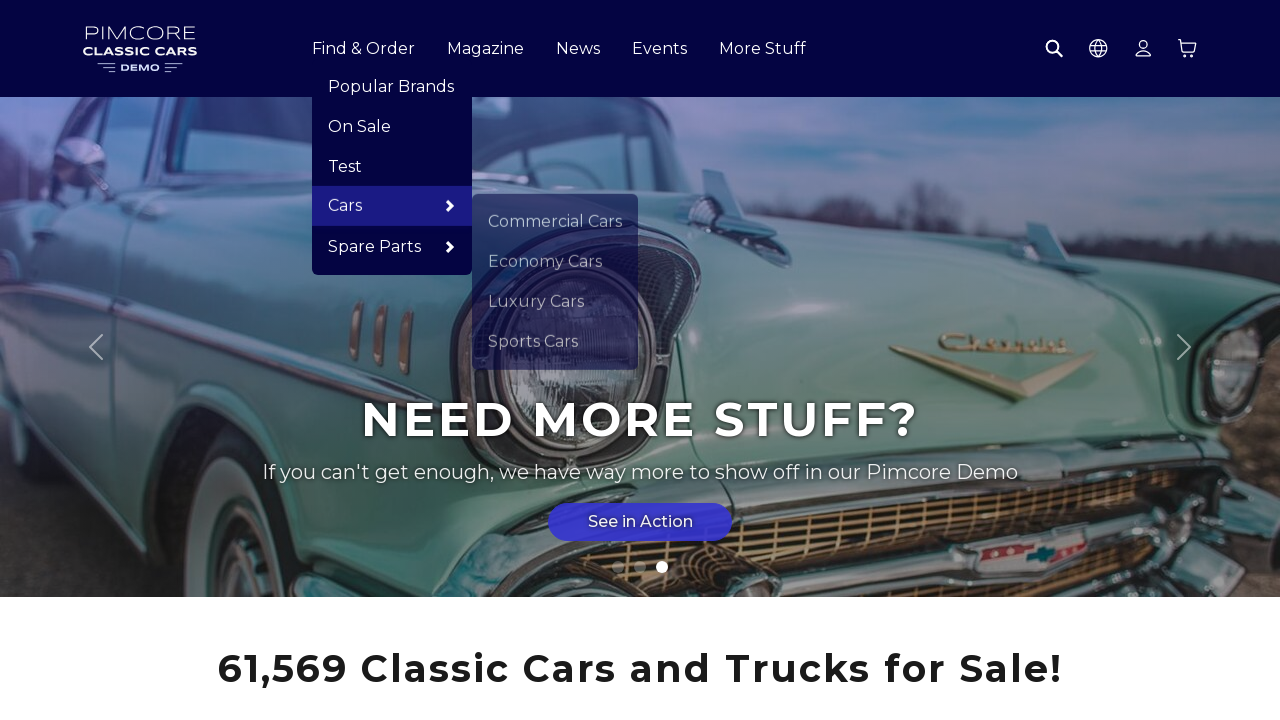

Waited 1 second after hover interaction
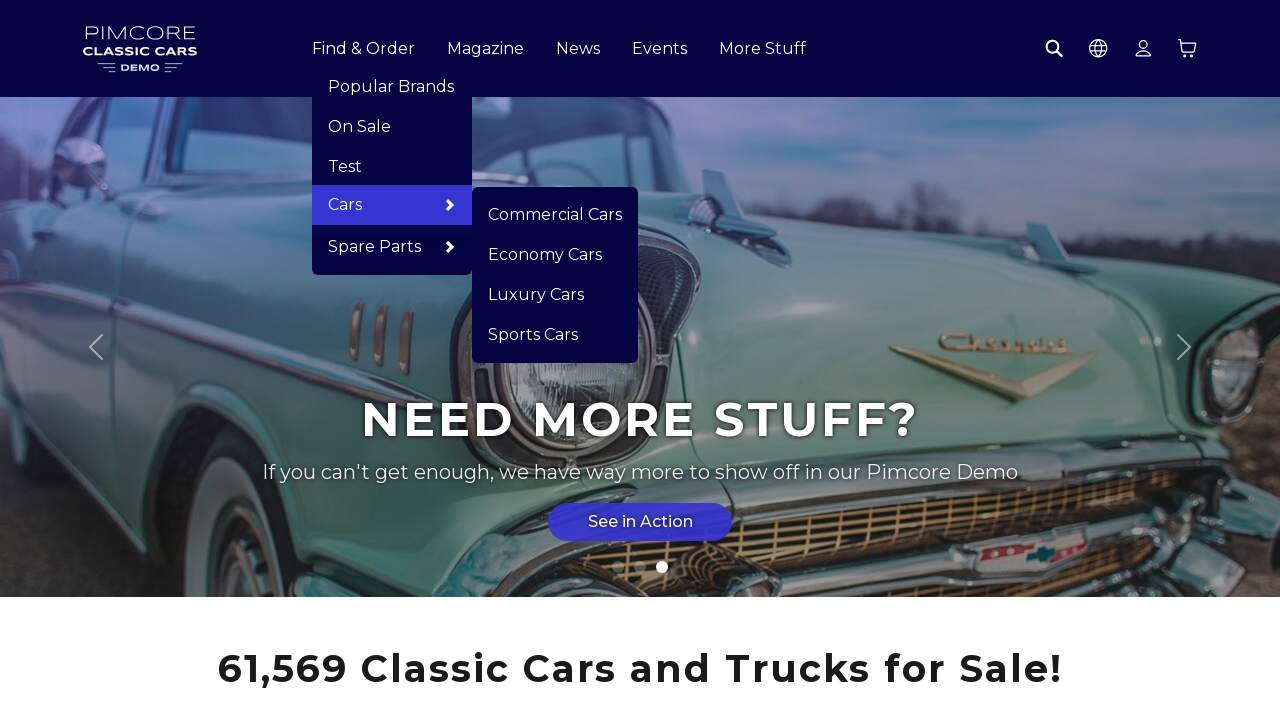

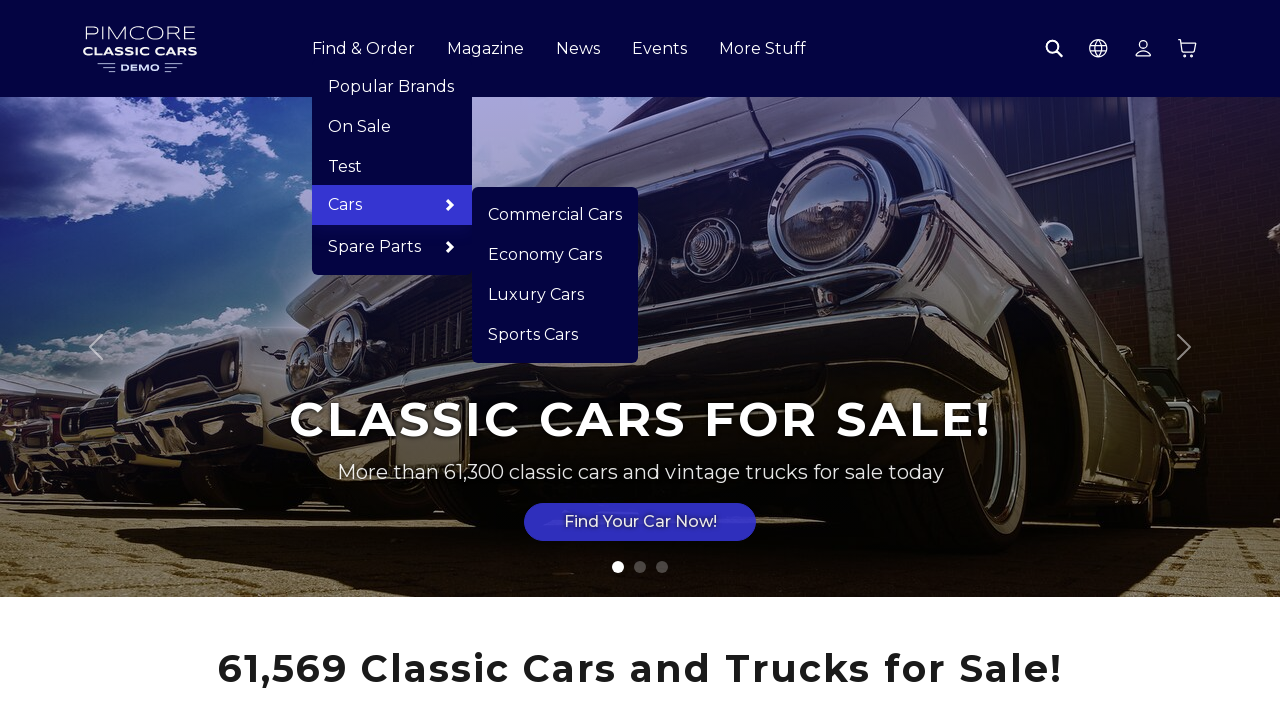